Tests that the currently applied filter is highlighted by clicking through All, Active, and Completed links

Starting URL: https://demo.playwright.dev/todomvc

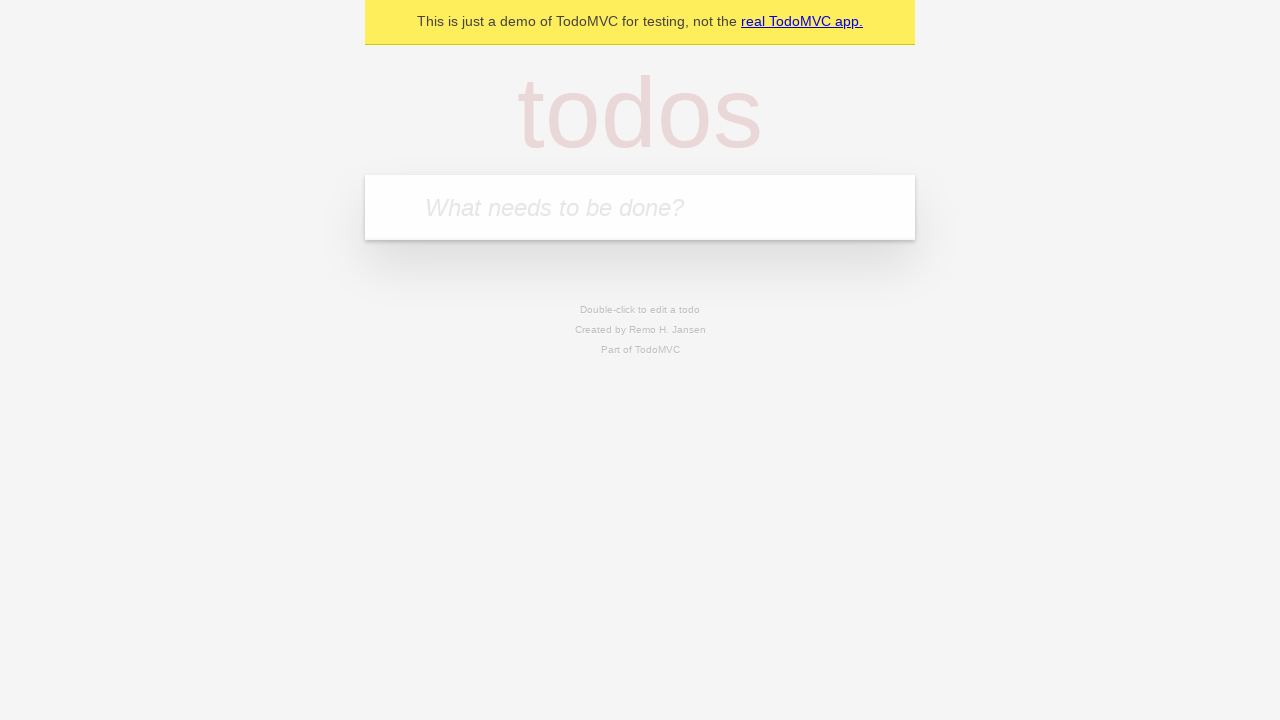

Filled todo input with 'buy some cheese' on internal:attr=[placeholder="What needs to be done?"i]
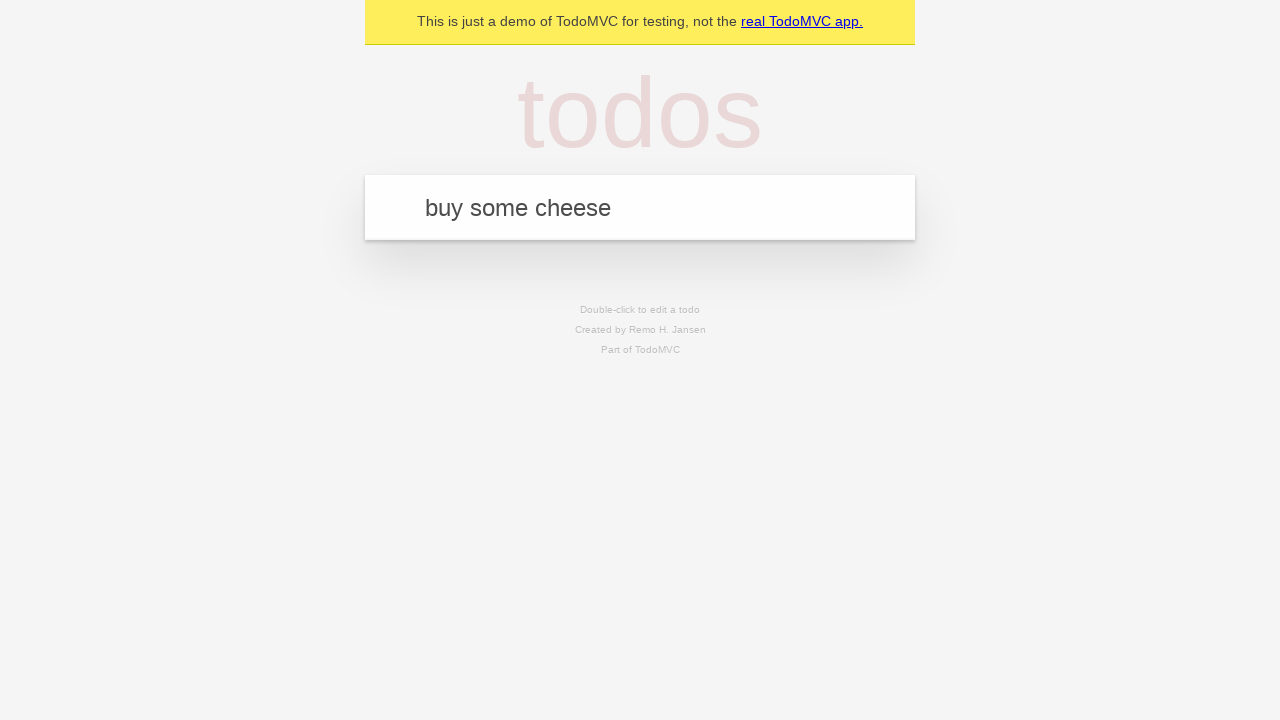

Pressed Enter to add first todo 'buy some cheese' on internal:attr=[placeholder="What needs to be done?"i]
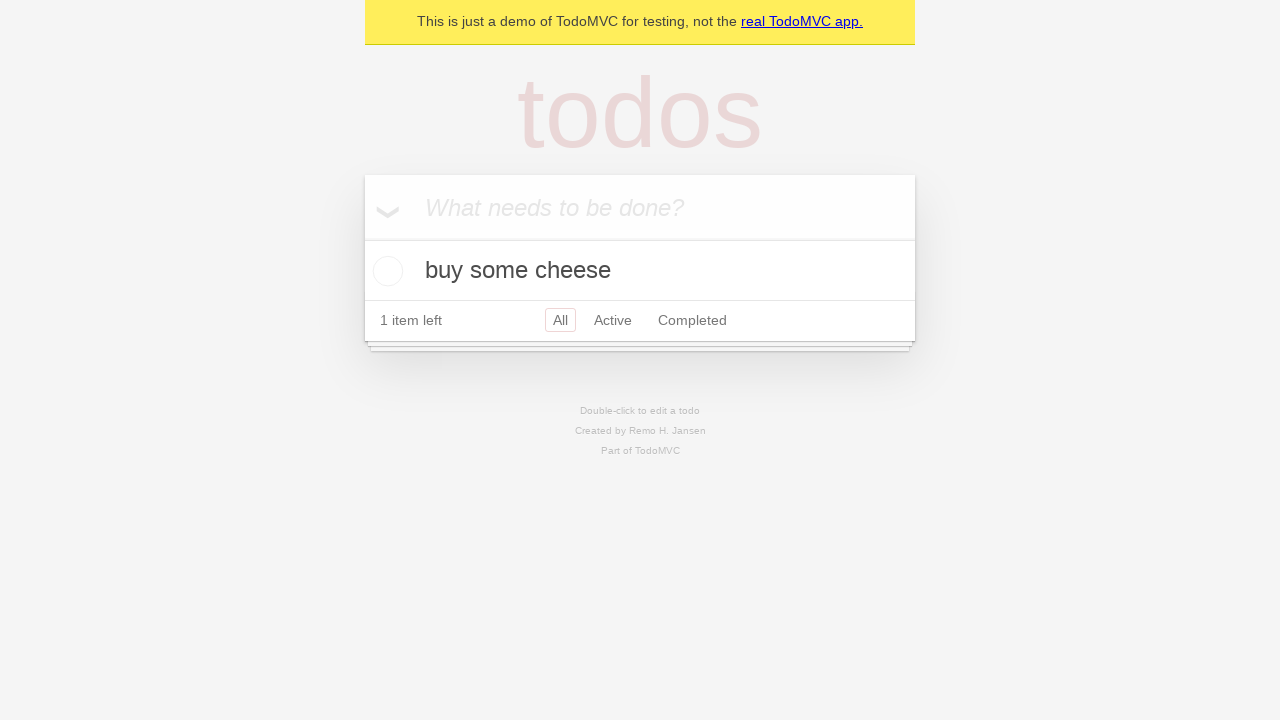

Filled todo input with 'feed the cat' on internal:attr=[placeholder="What needs to be done?"i]
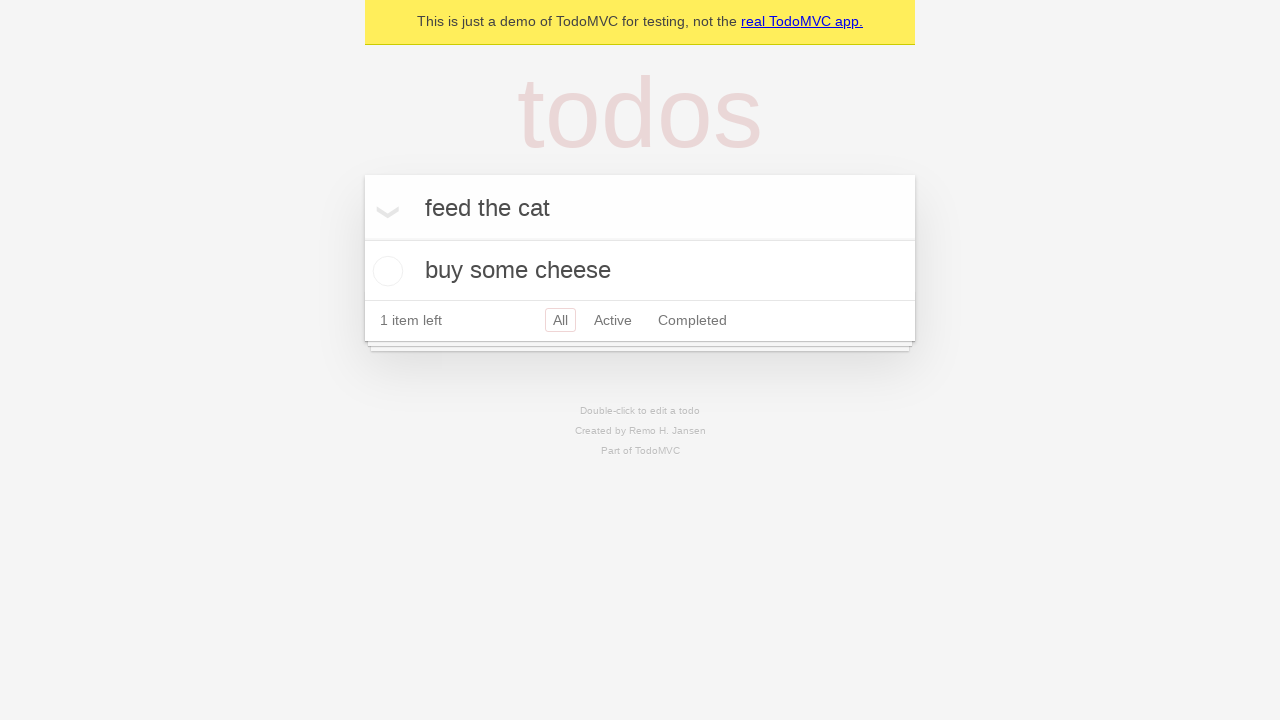

Pressed Enter to add second todo 'feed the cat' on internal:attr=[placeholder="What needs to be done?"i]
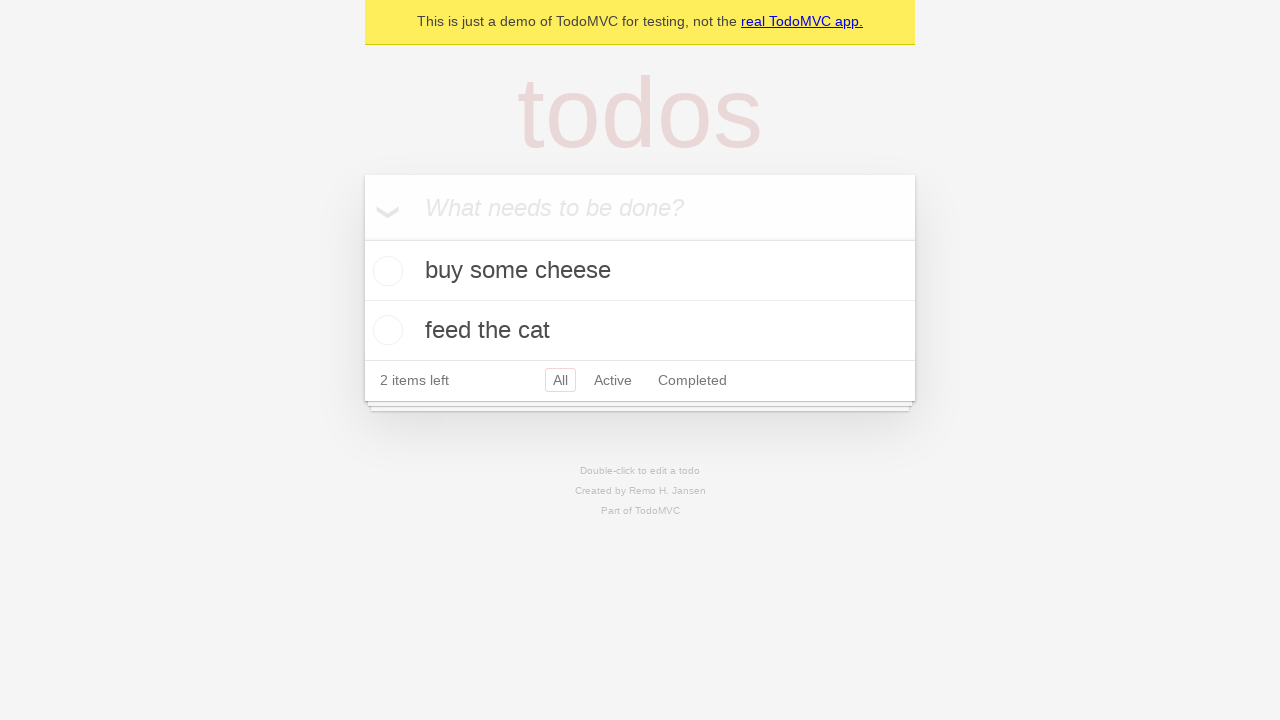

Filled todo input with 'book a doctors appointment' on internal:attr=[placeholder="What needs to be done?"i]
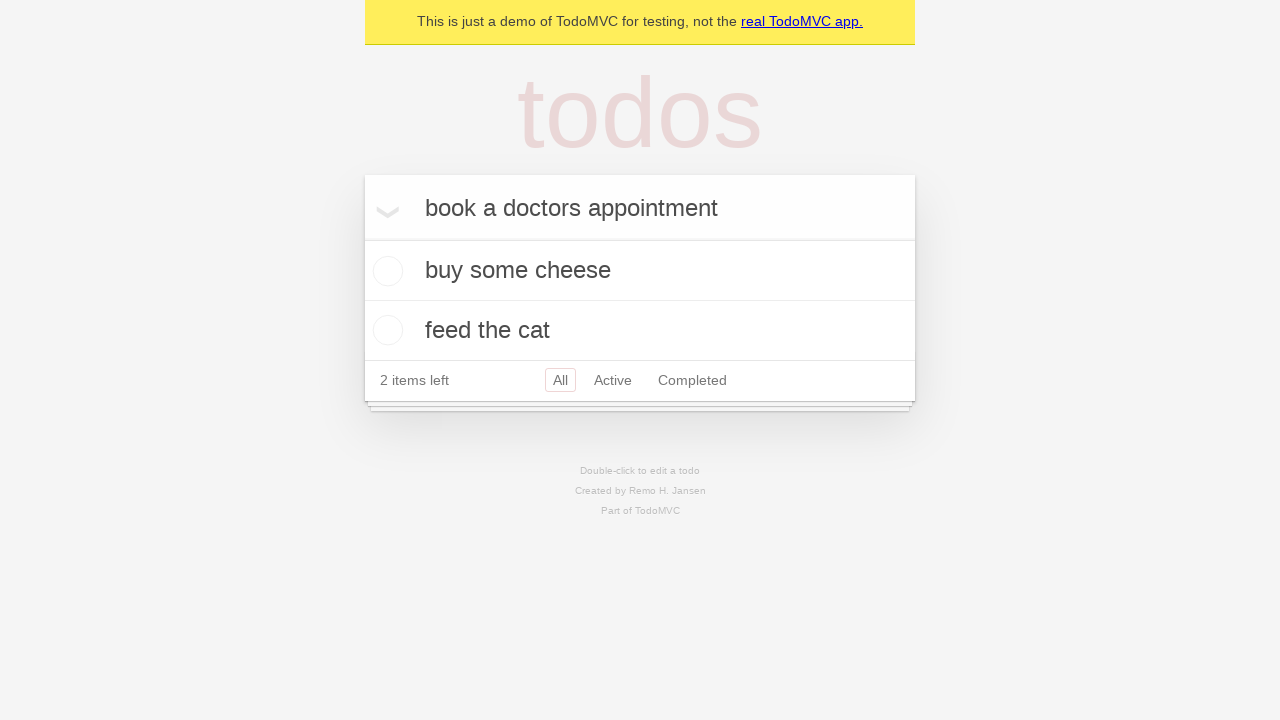

Pressed Enter to add third todo 'book a doctors appointment' on internal:attr=[placeholder="What needs to be done?"i]
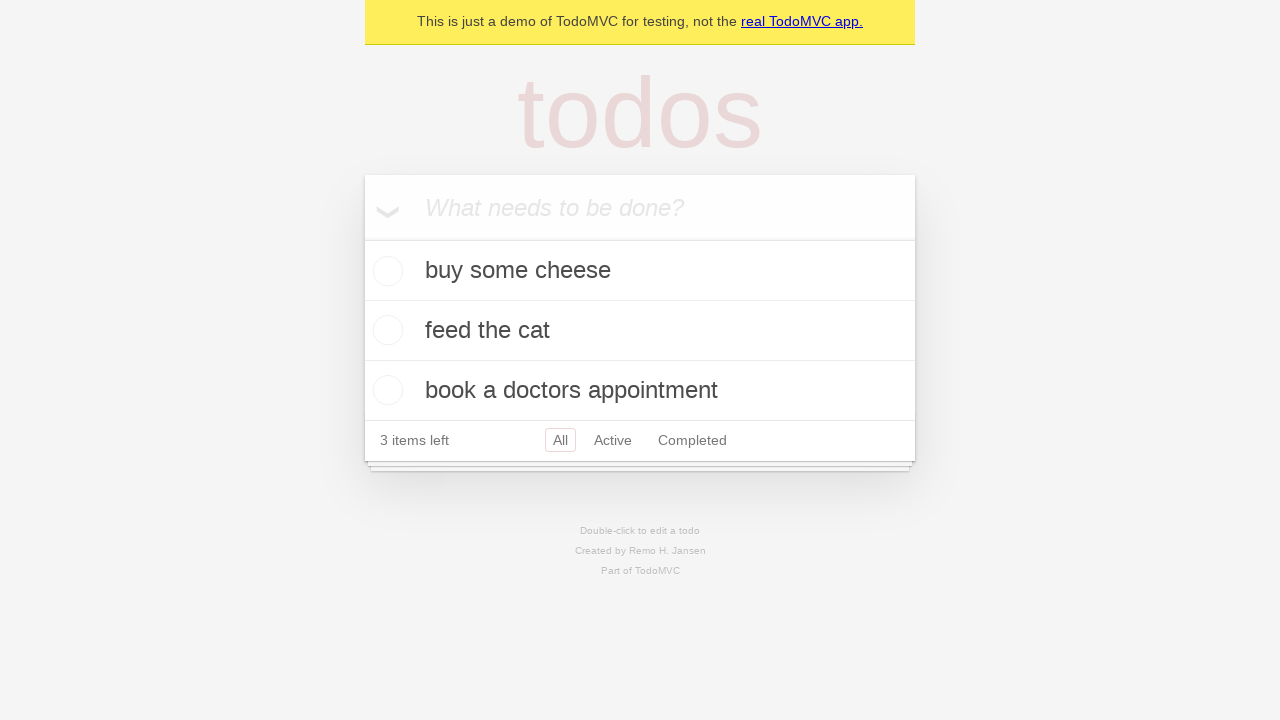

Clicked Active filter link to show active todos at (613, 440) on internal:role=link[name="Active"i]
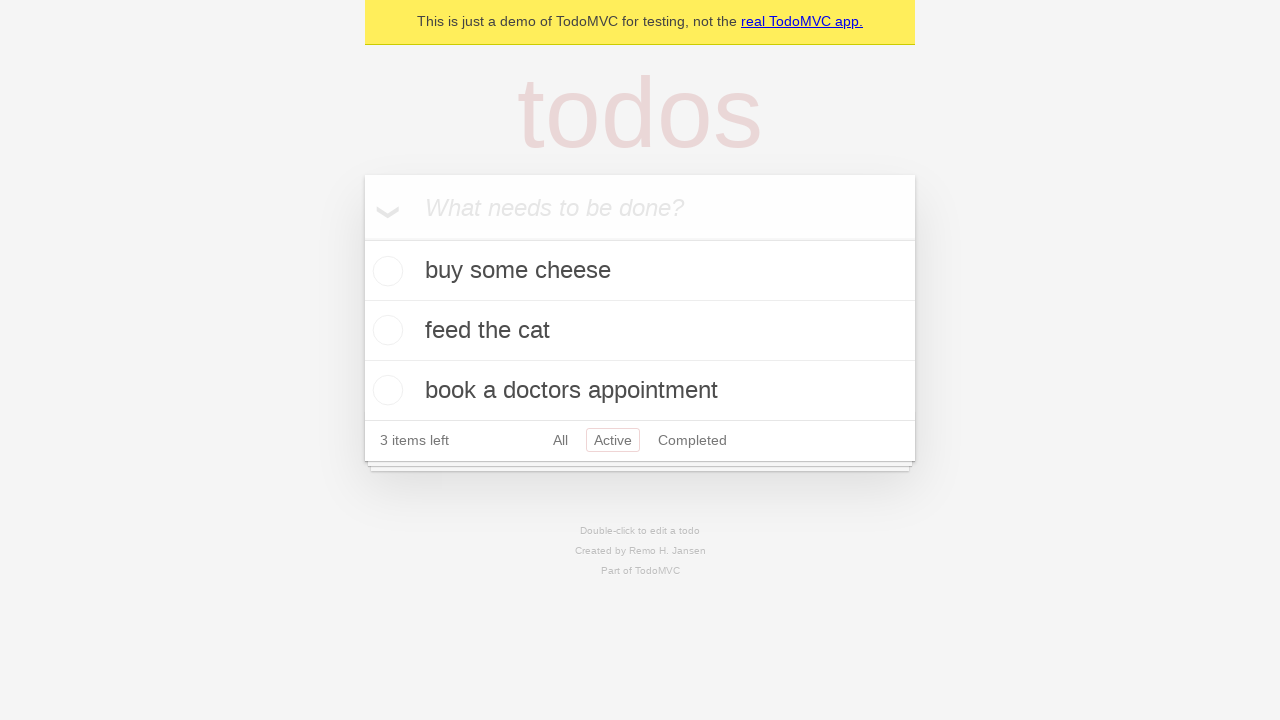

Clicked Completed filter link to show completed todos at (692, 440) on internal:role=link[name="Completed"i]
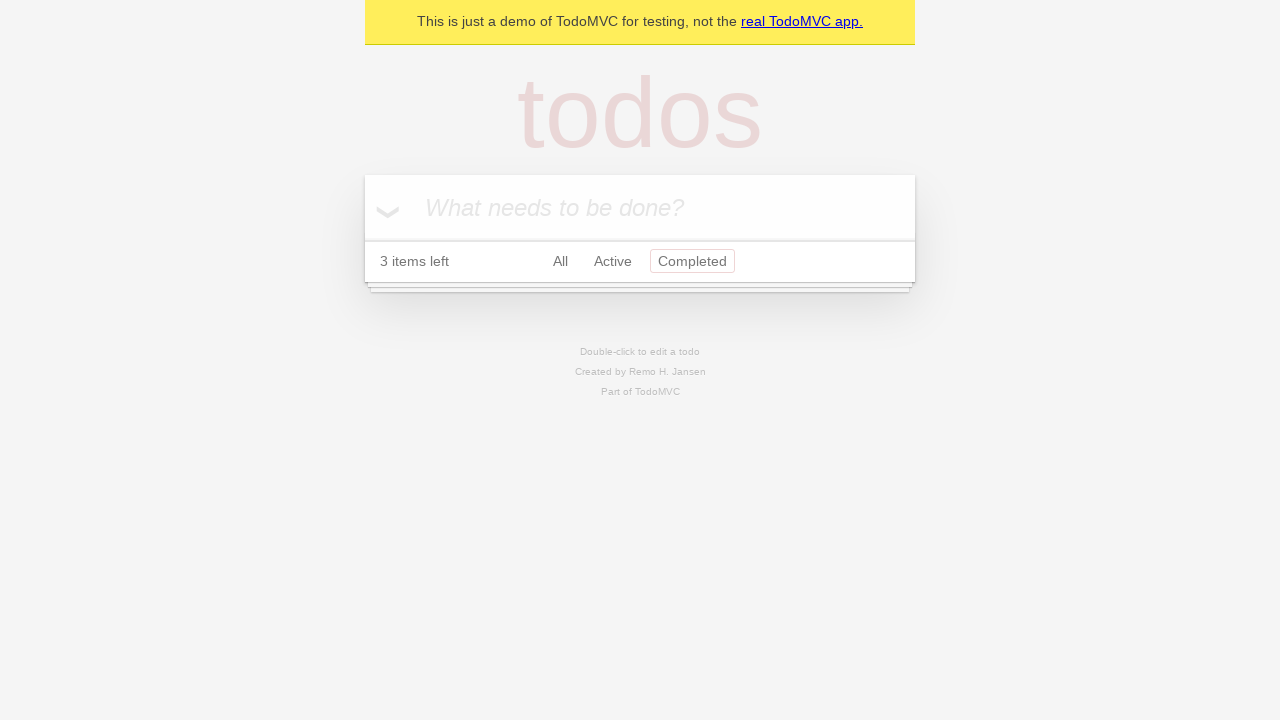

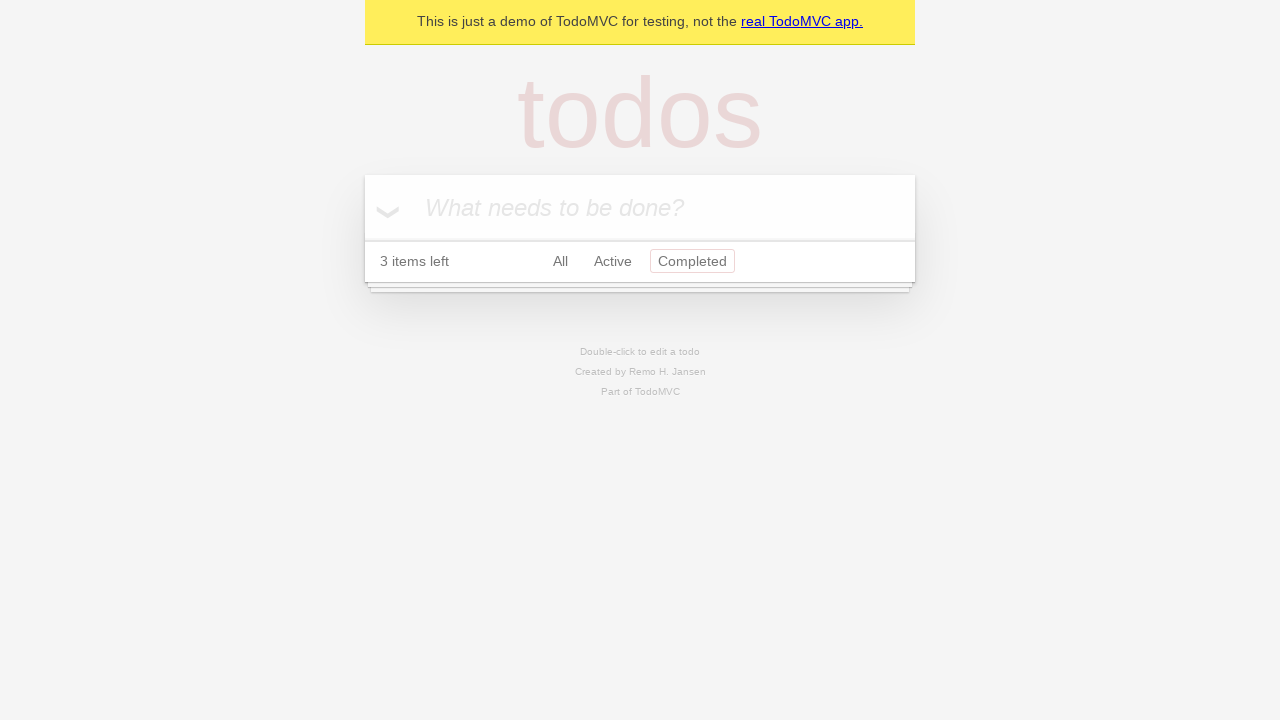